Tests dynamic content loading by clicking the start button and verifying that "Hello World!" text appears after loading completes using implicit wait.

Starting URL: http://the-internet.herokuapp.com/dynamic_loading/2

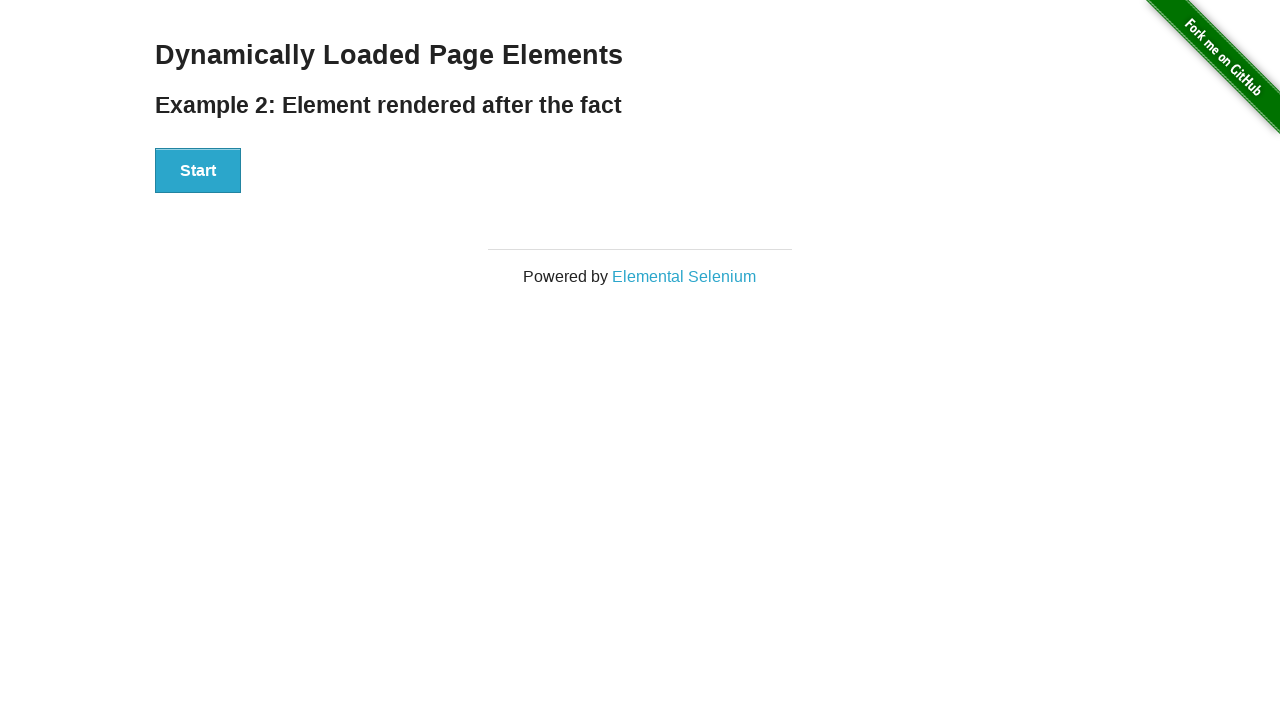

Clicked start button to trigger dynamic loading at (198, 171) on xpath=//div[@id='start']/button
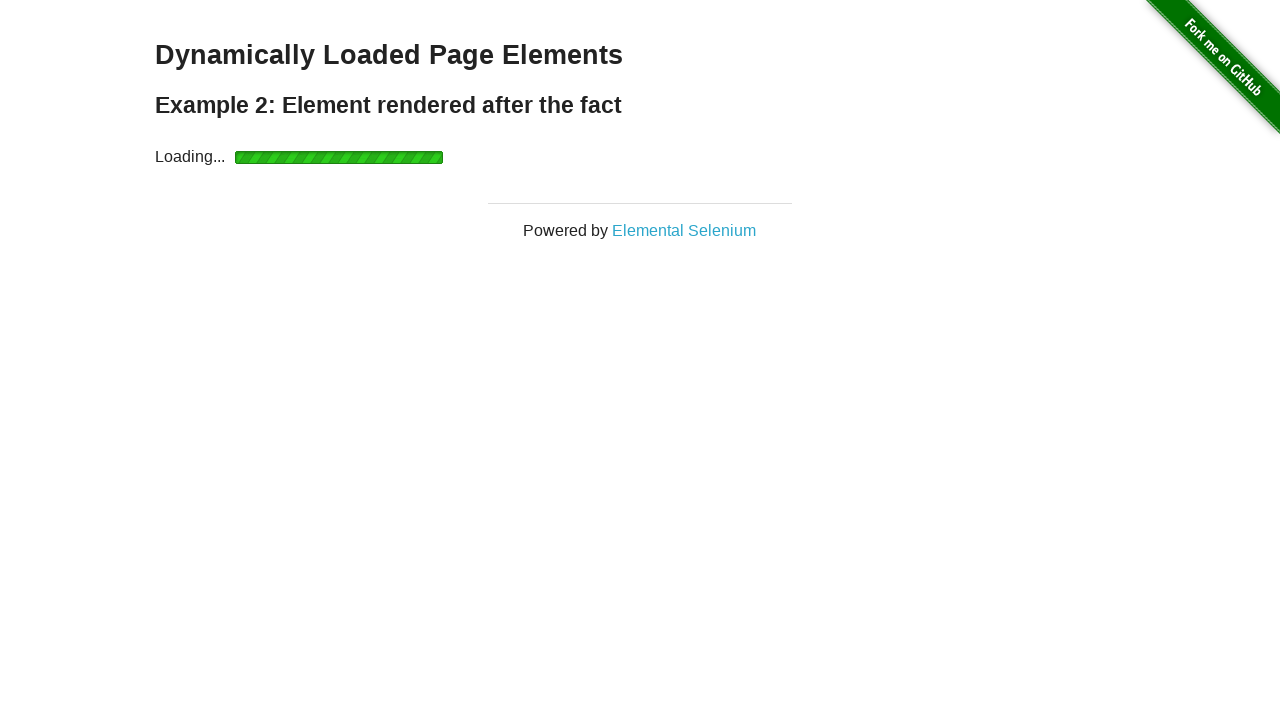

Verified 'Hello World!' text appeared after dynamic content loading completed
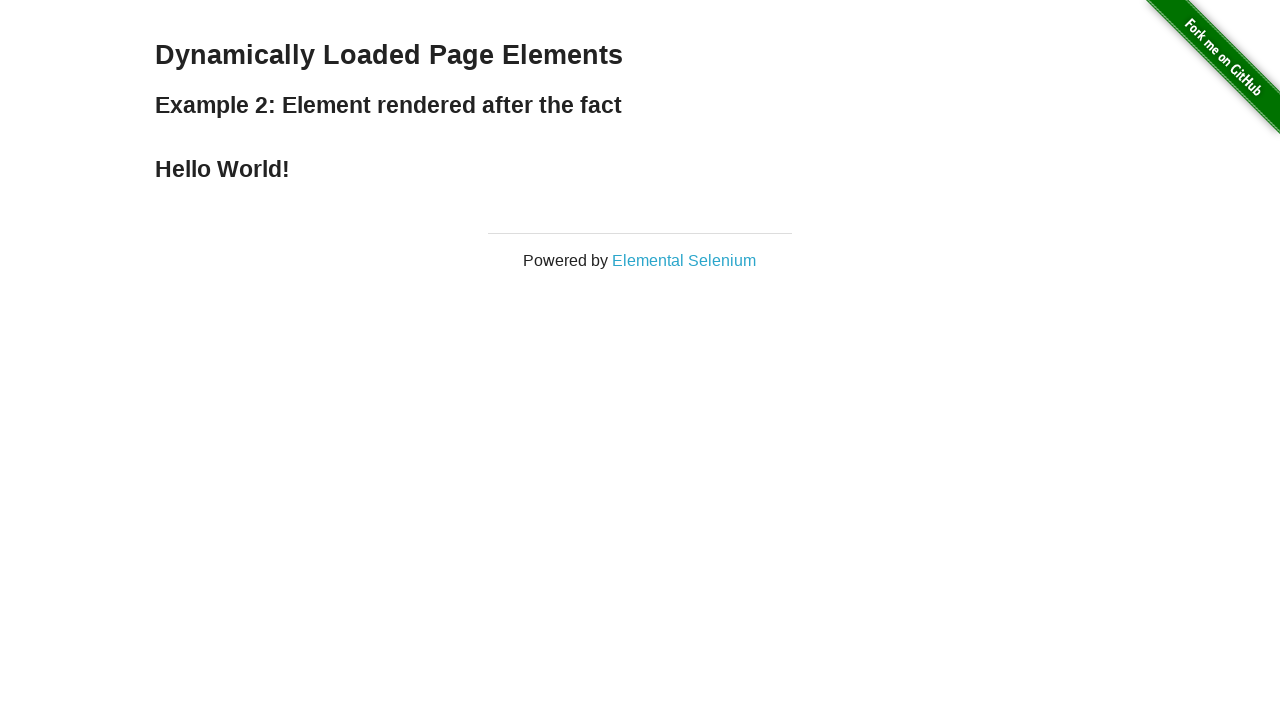

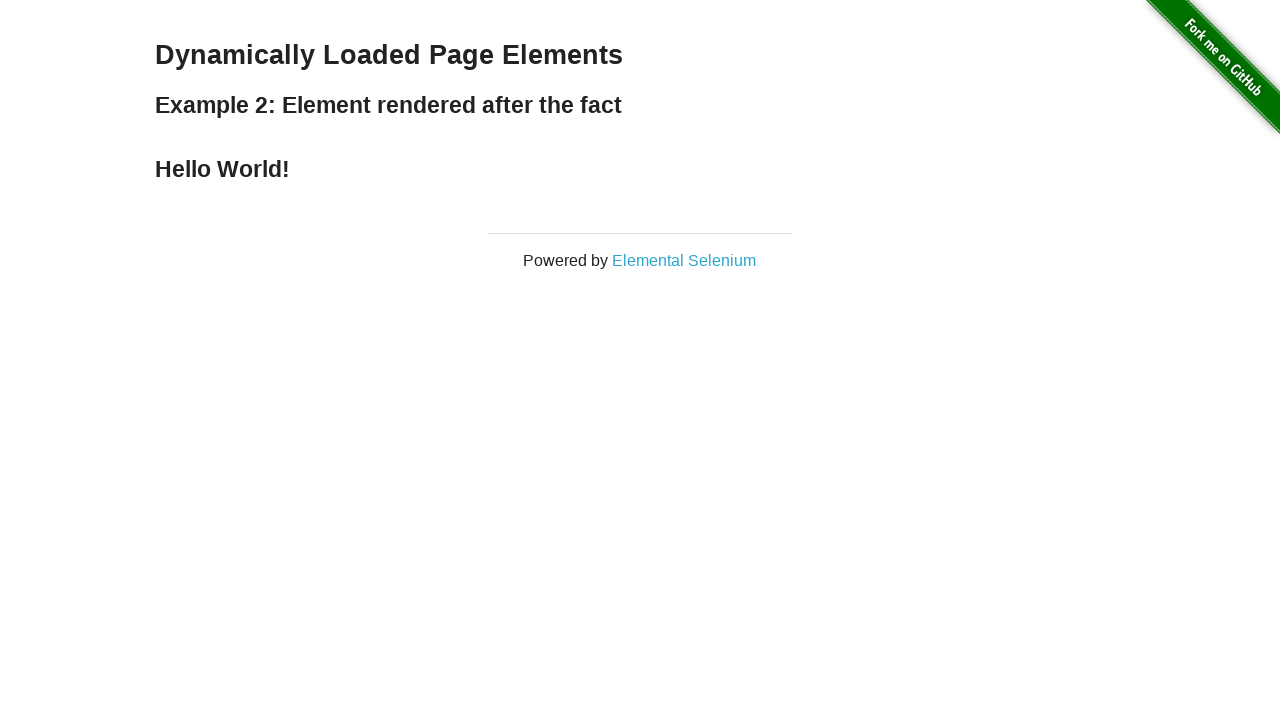